Tests random multi-selection by holding Control key and clicking on specific numbers (1, 6, and 8) in a jQuery selectable list

Starting URL: https://automationfc.github.io/jquery-selectable/

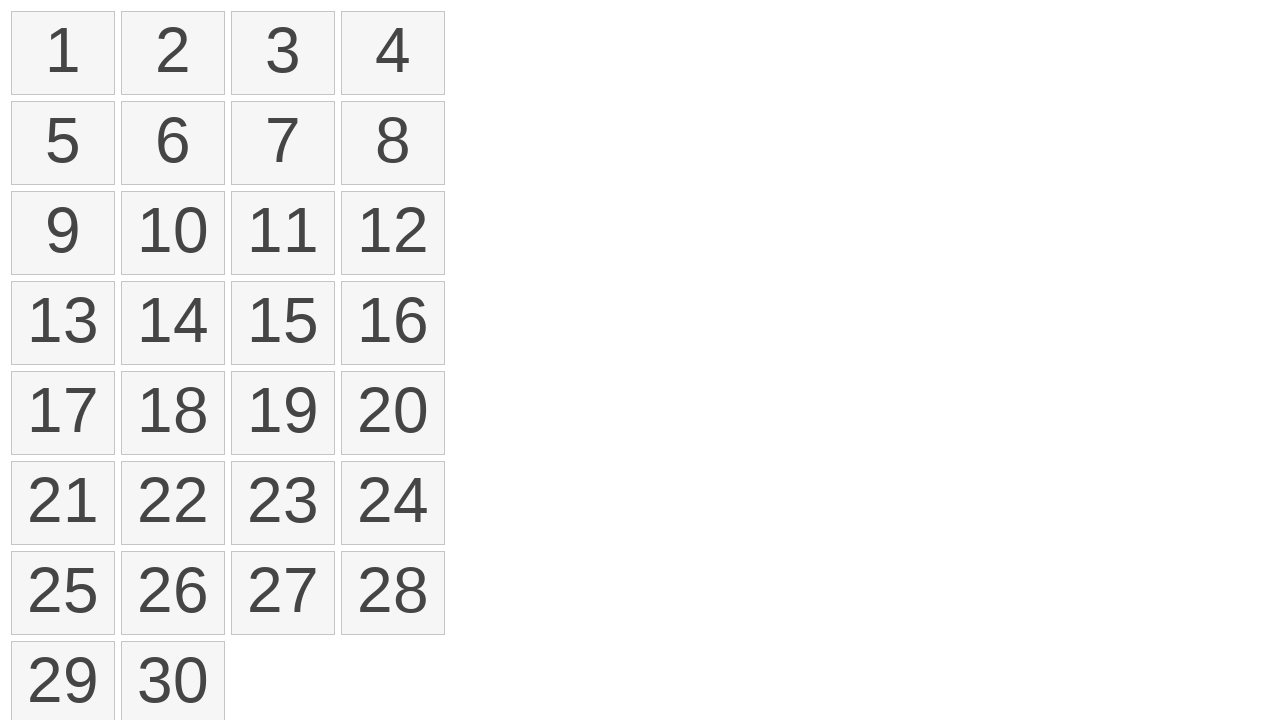

Located all selectable numbers in the jQuery list
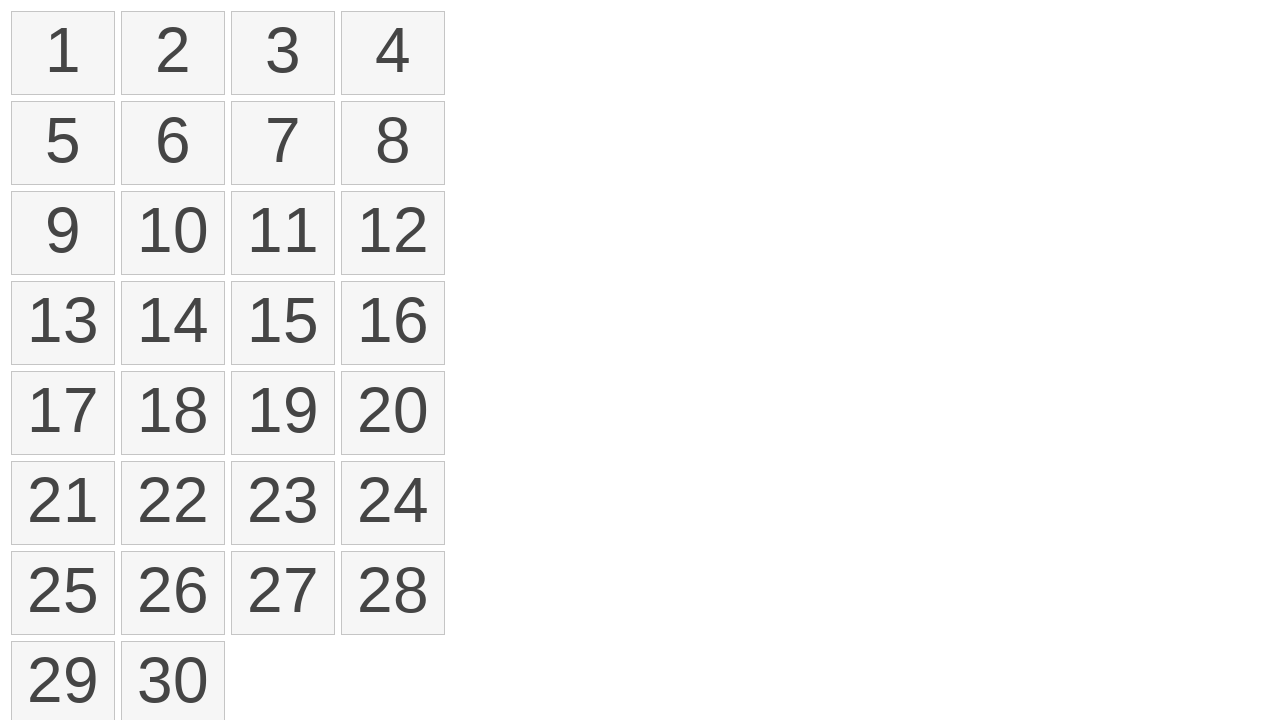

Pressed and held Control key for multi-selection
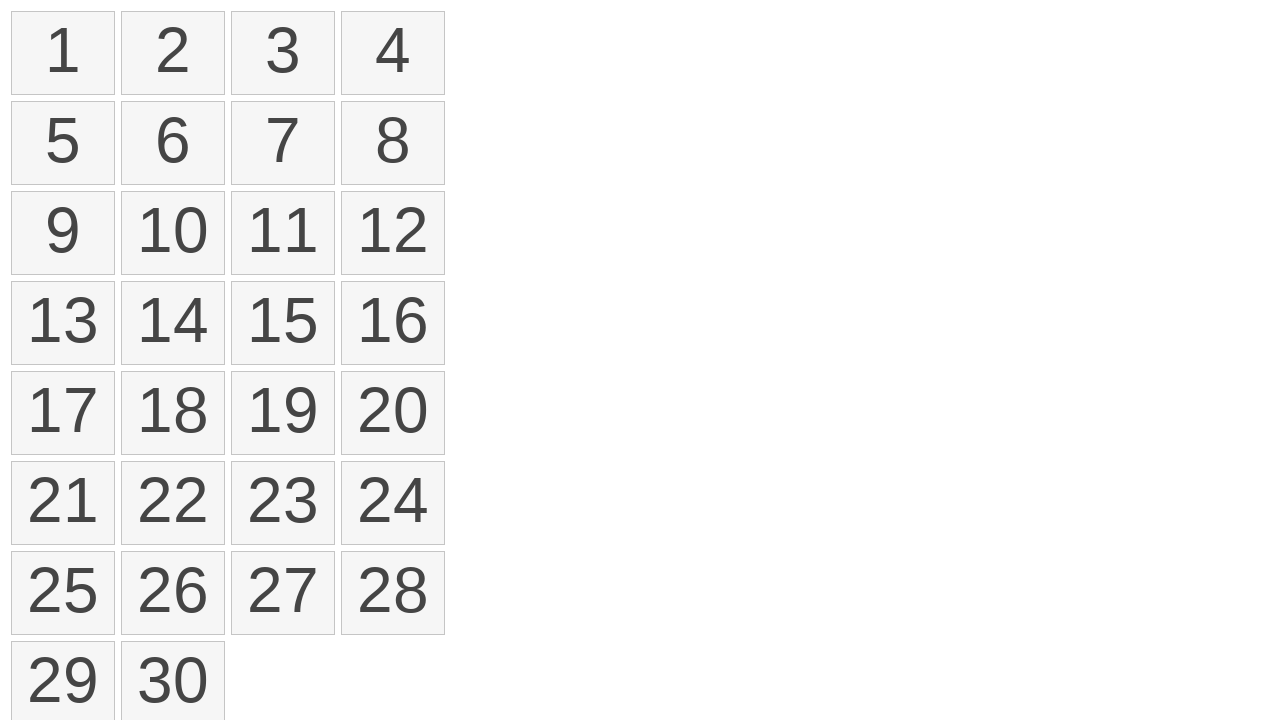

Clicked on number 1 while holding Control at (63, 53) on ol#selectable>li >> nth=0
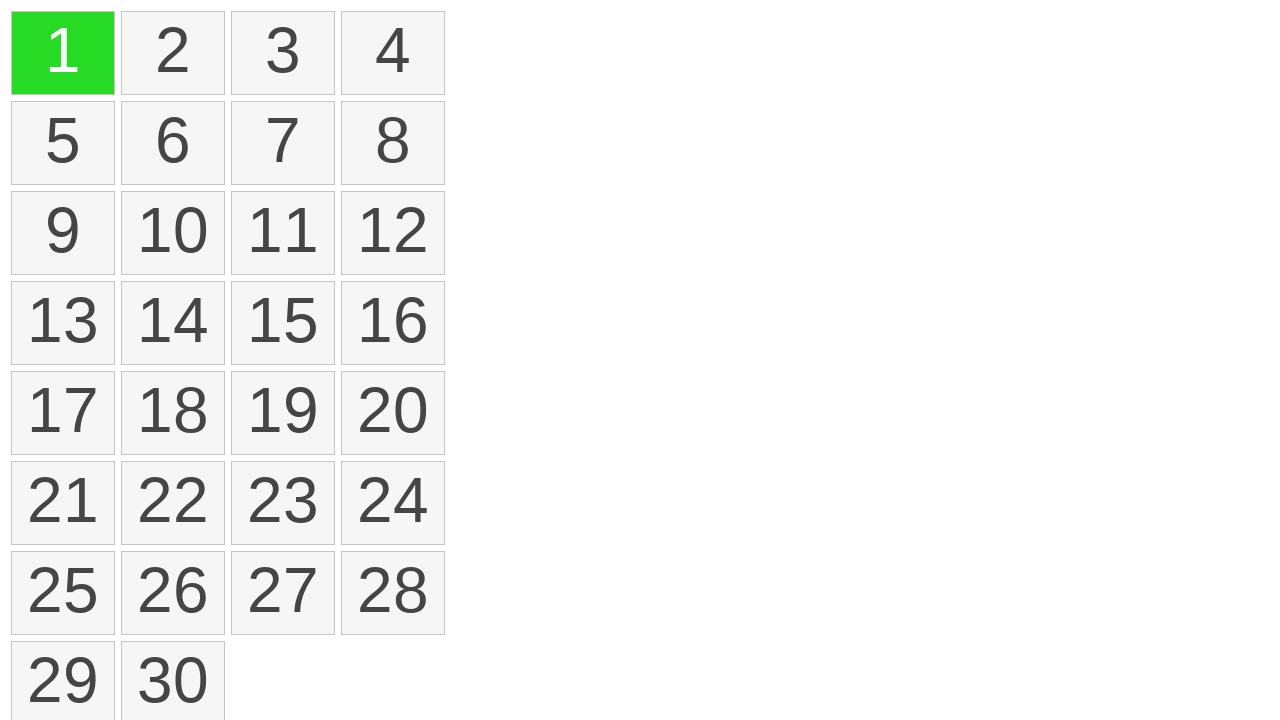

Clicked on number 6 while holding Control at (173, 143) on ol#selectable>li >> nth=5
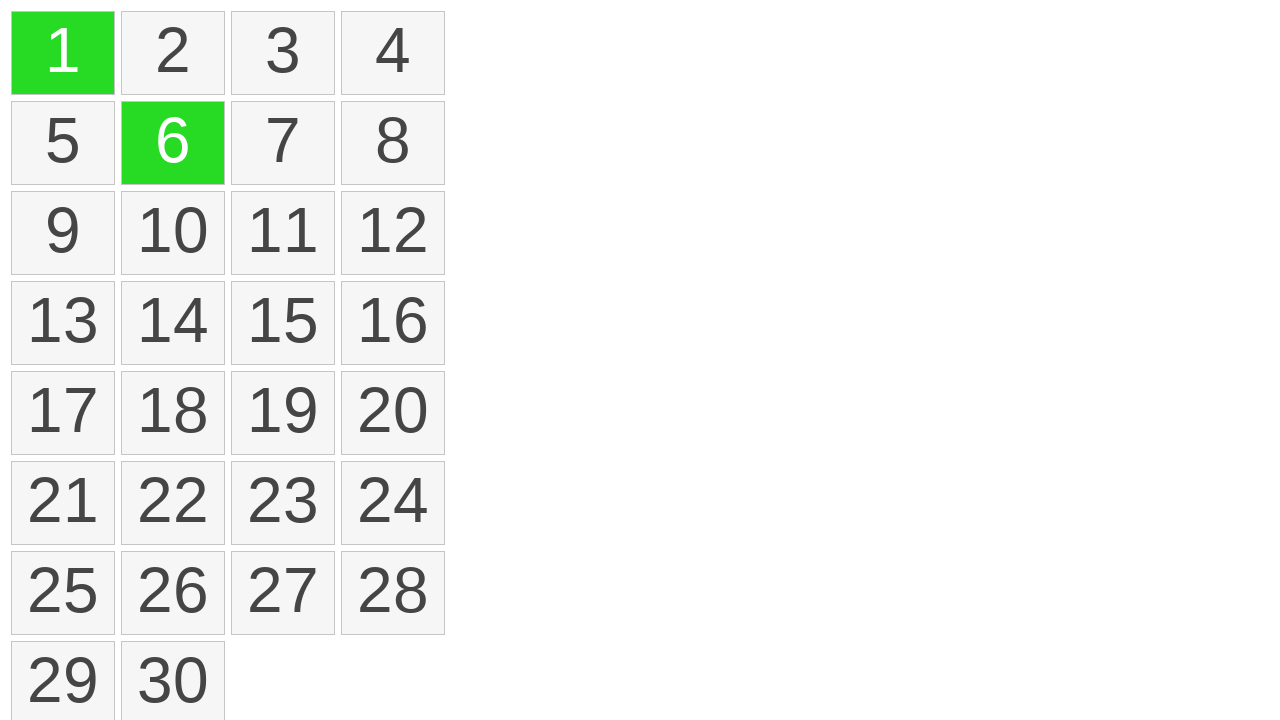

Clicked on number 8 while holding Control at (393, 143) on ol#selectable>li >> nth=7
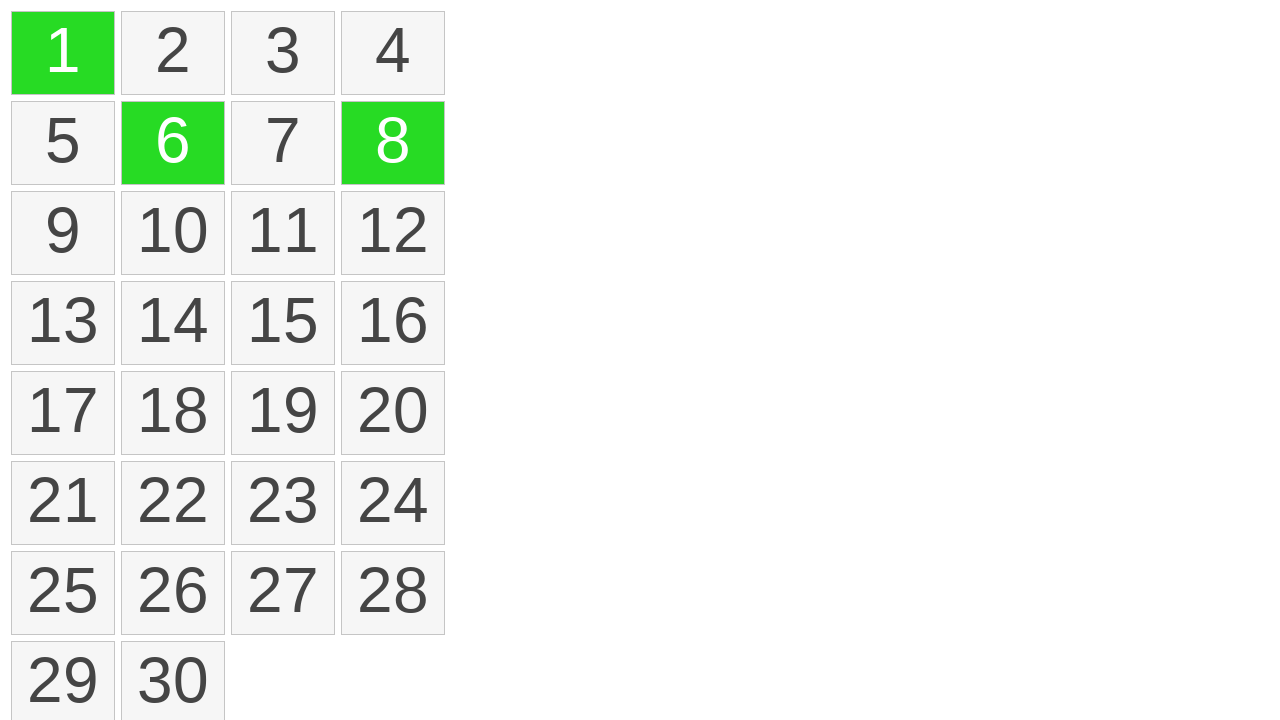

Released Control key after multi-selection
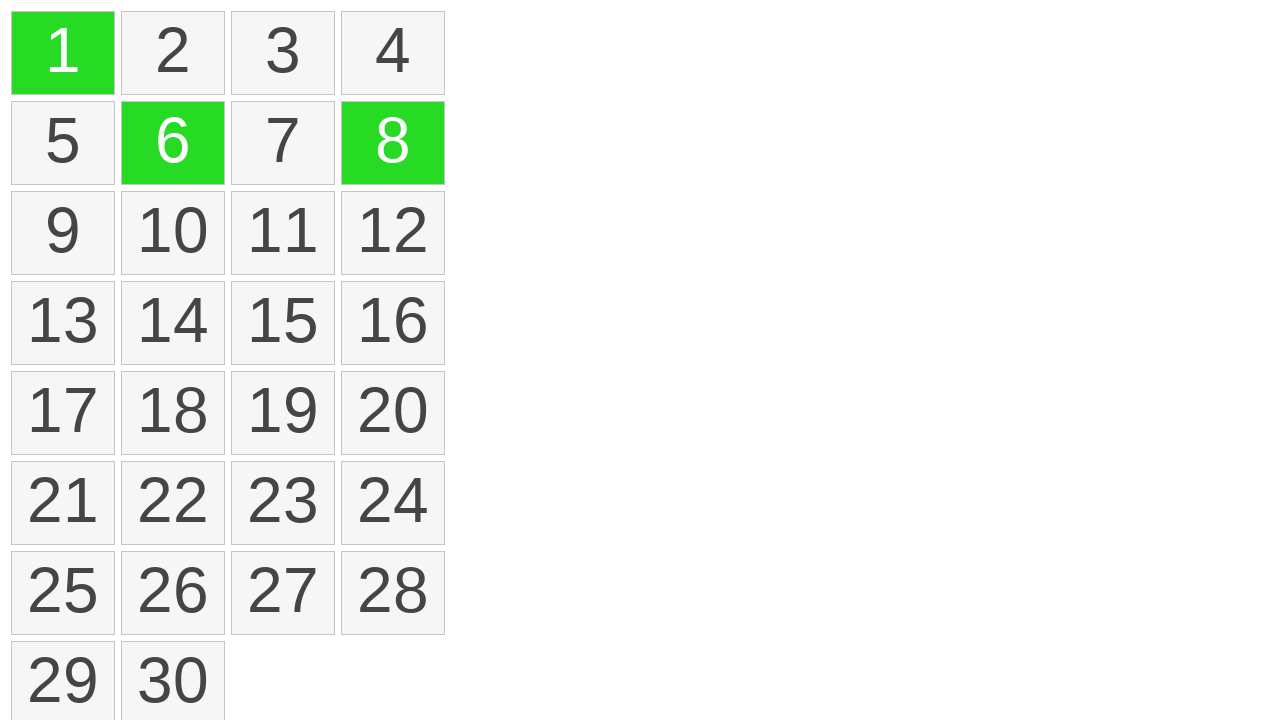

Waited 500ms for selection to stabilize
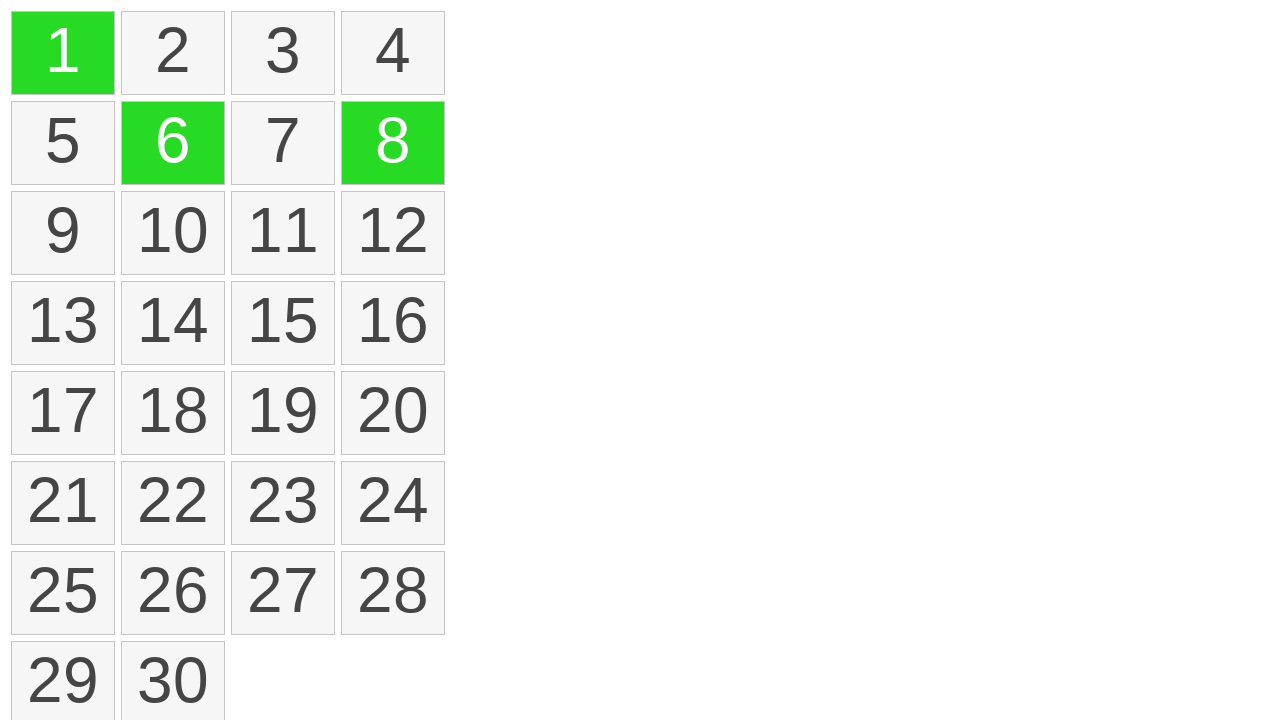

Located all selected numbers with ui-selected class
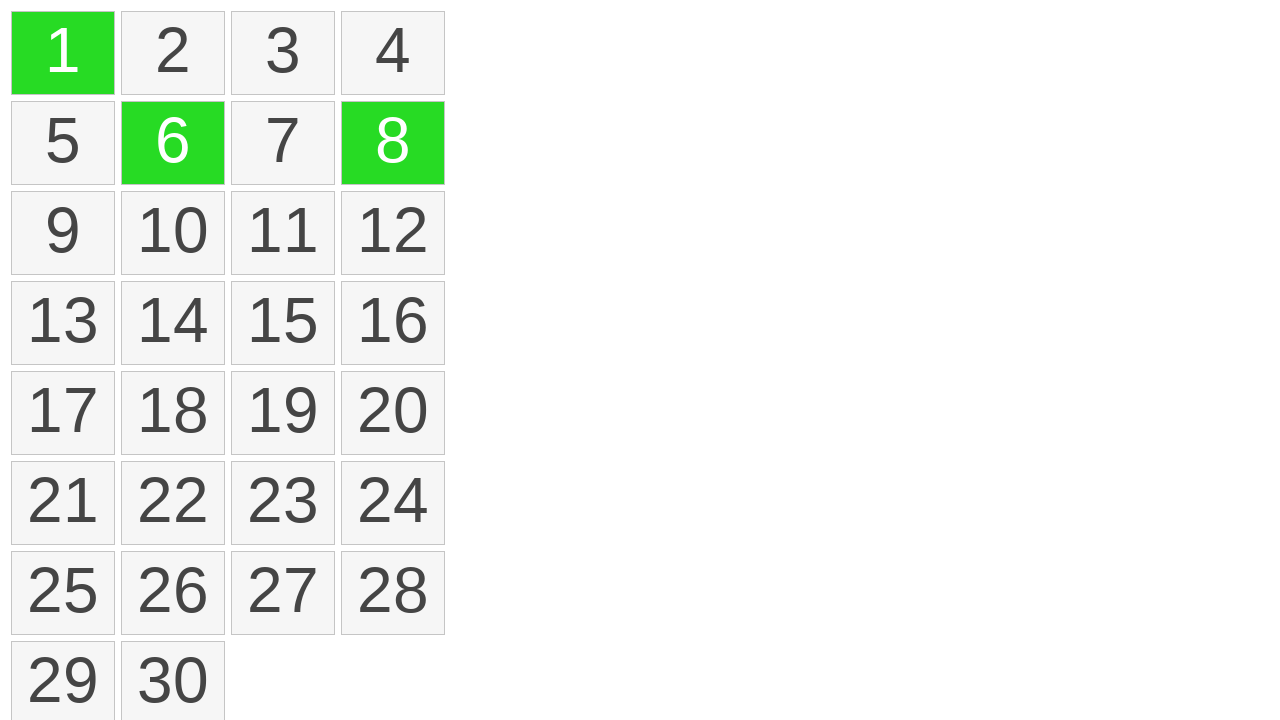

Verified that exactly 3 numbers are selected (1, 6, and 8)
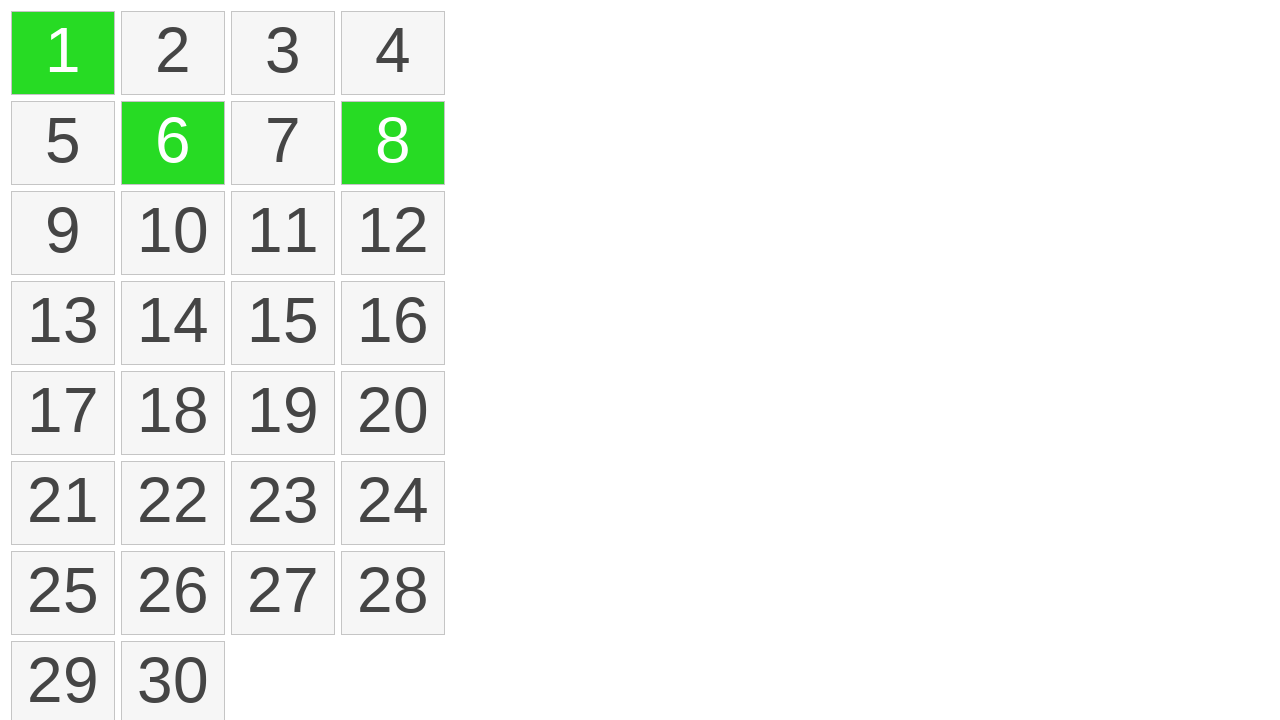

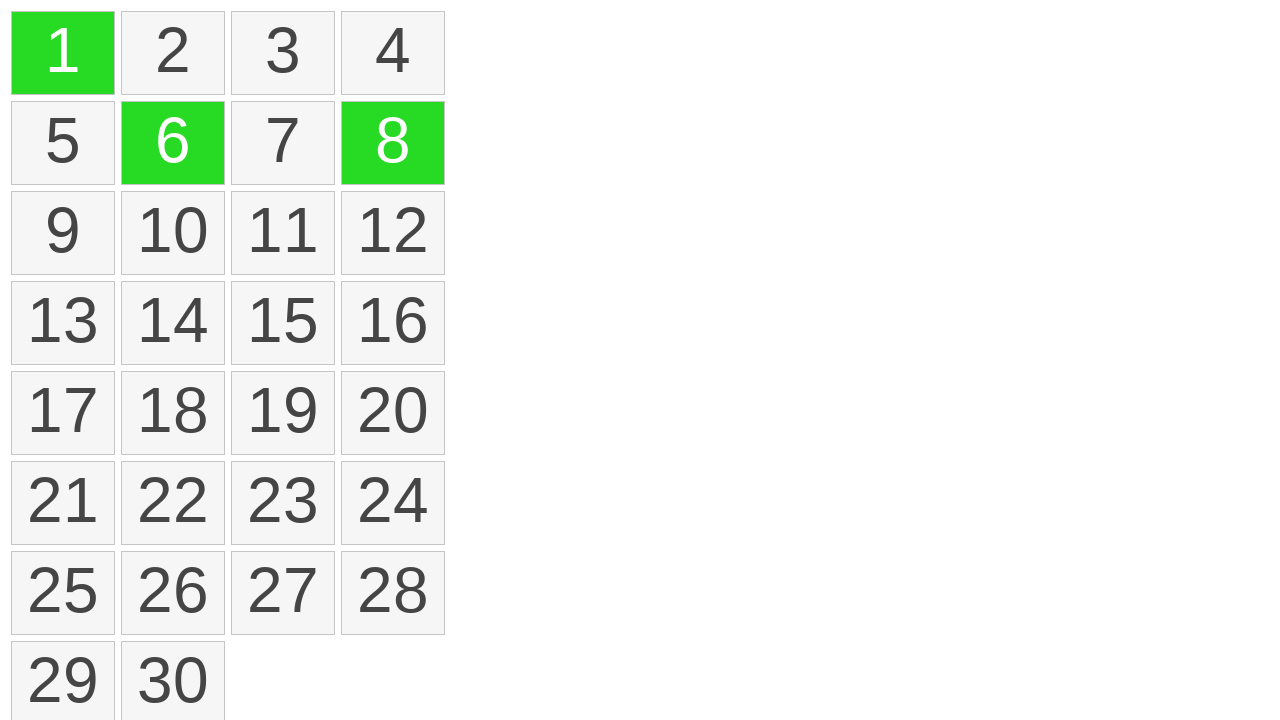